Tests the Shadow DOM page by navigating to it and accessing content within the shadow root

Starting URL: https://bonigarcia.dev/selenium-webdriver-java/

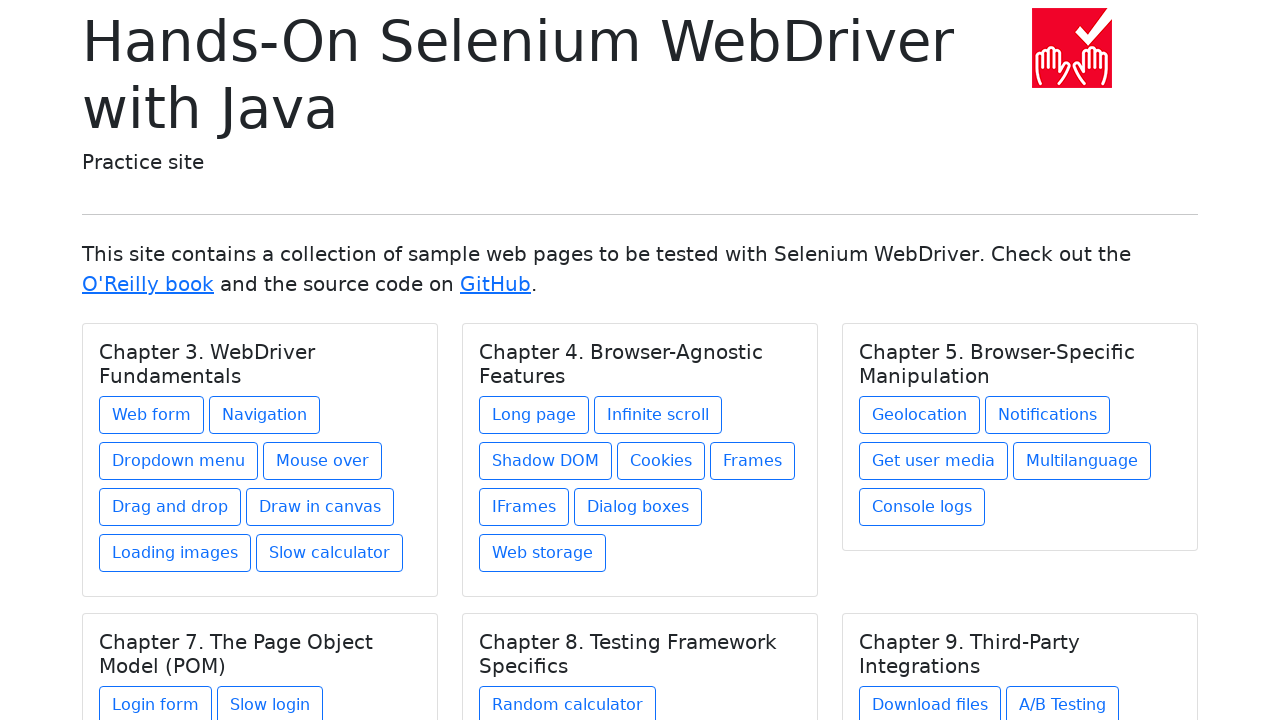

Clicked the third link under Chapter 4 (Shadow DOM) section at (546, 461) on //div[@class='card-body']/h5[contains(@class, 'card-title') and text() = 'Chapte
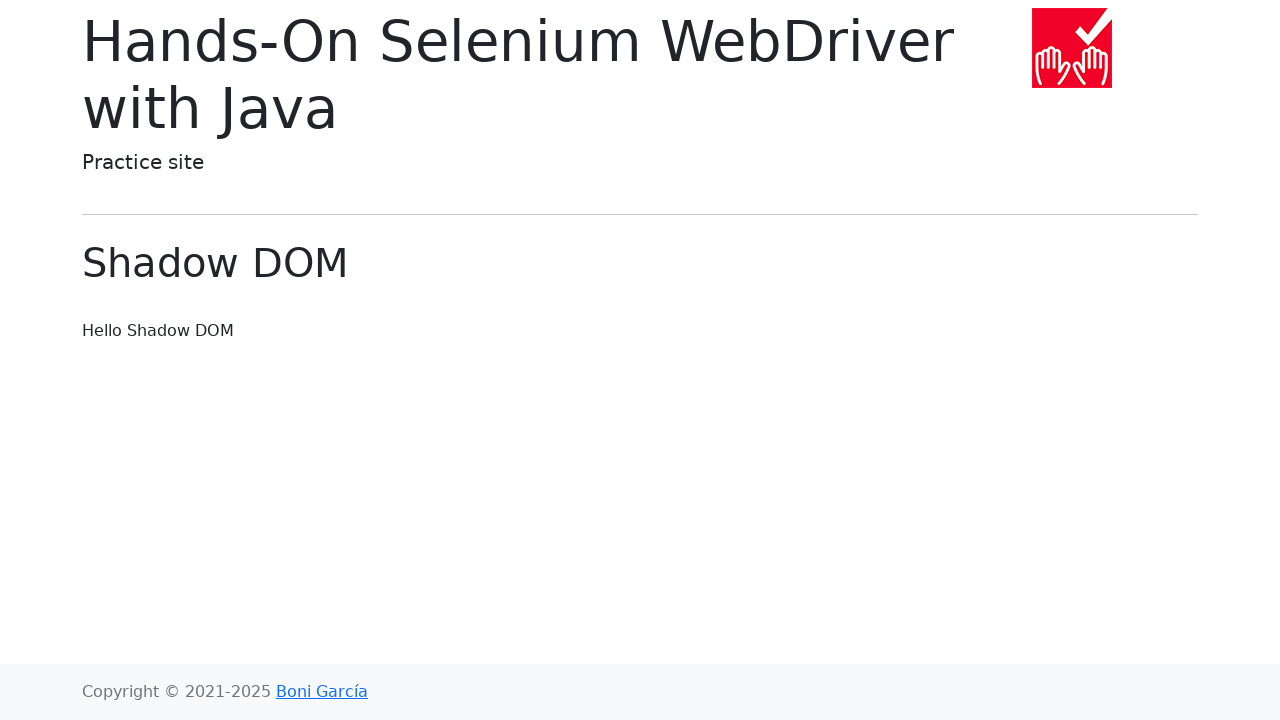

Shadow DOM content element loaded
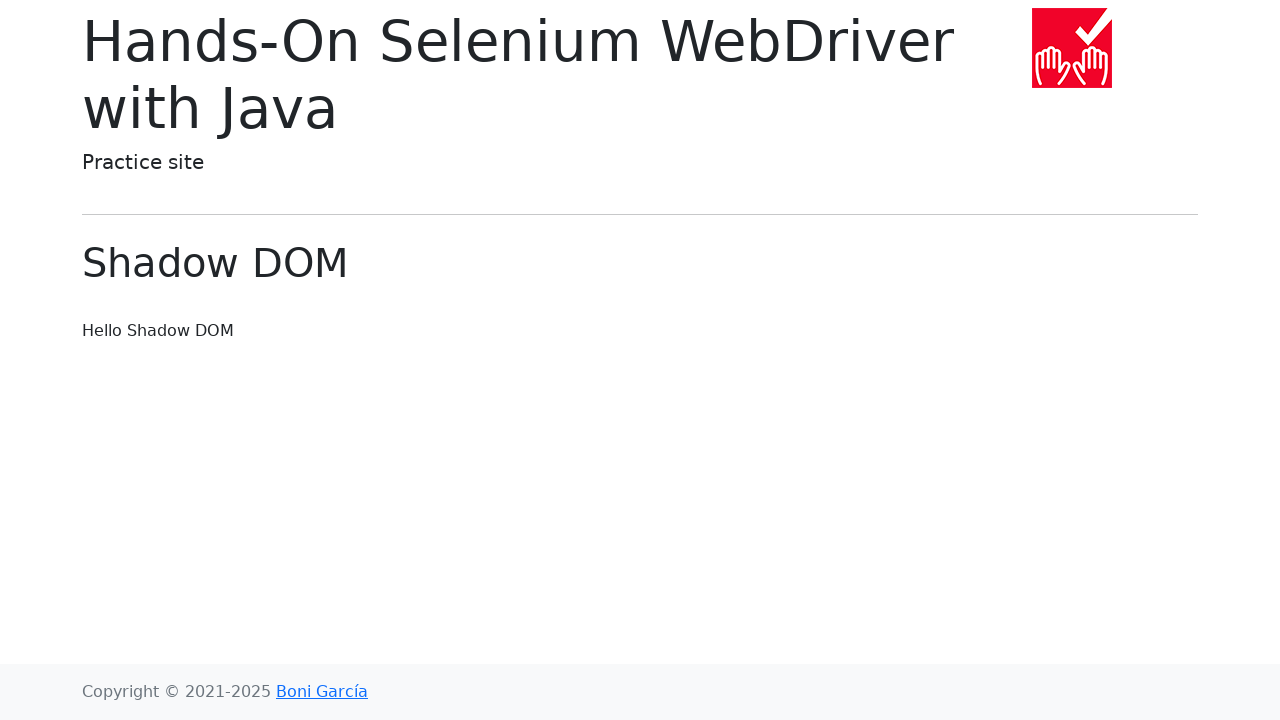

Accessed paragraph element within shadow DOM root
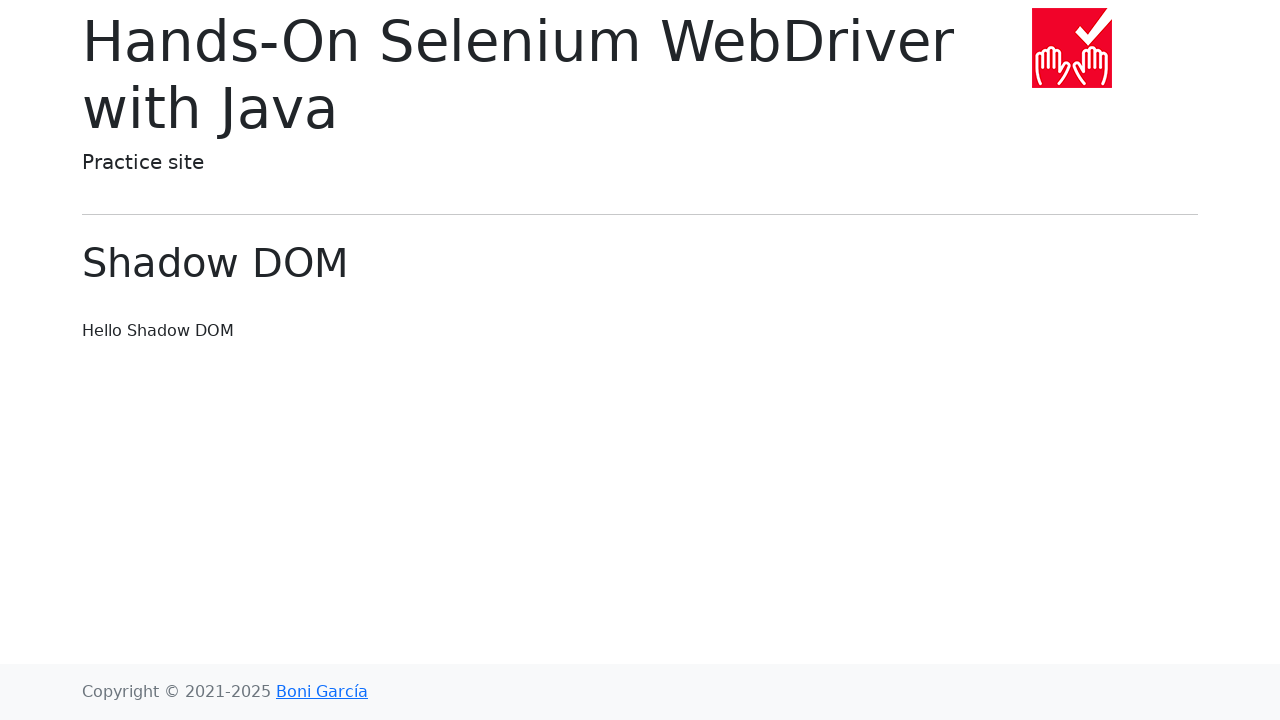

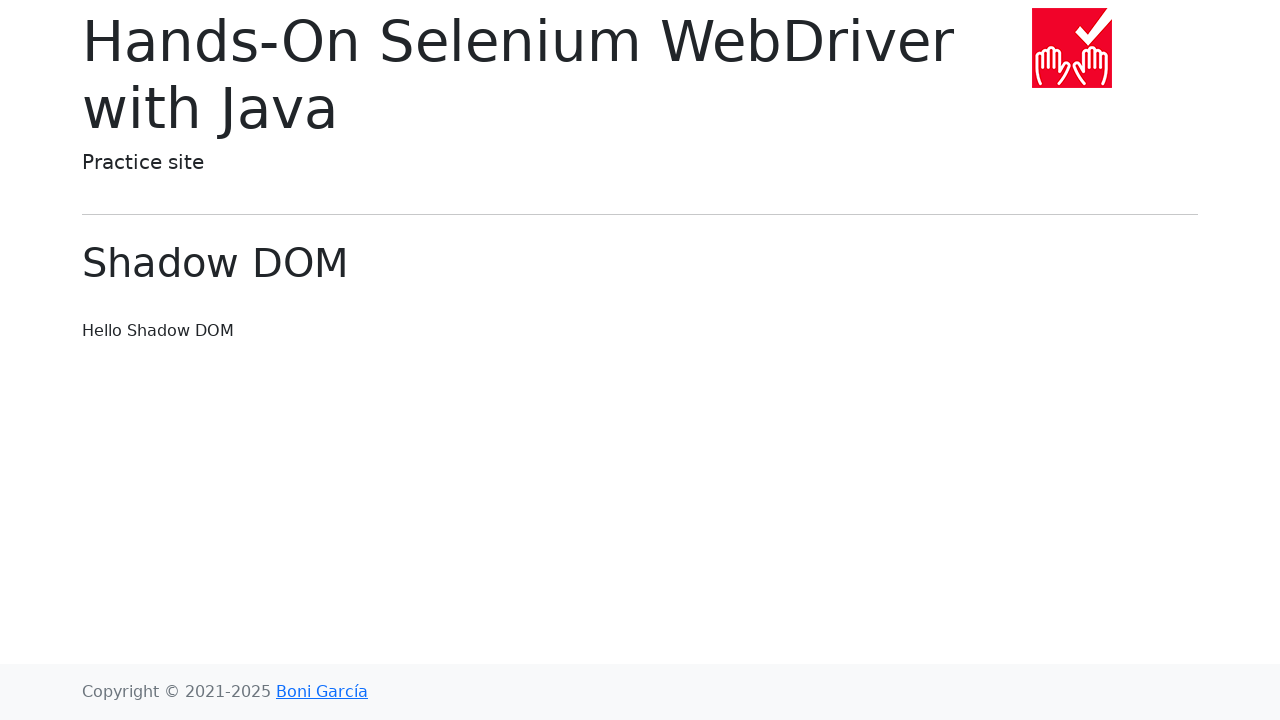